Navigates to Hacker News newest page and clicks on a link showing "1 minute ago" timestamp

Starting URL: https://news.ycombinator.com/newest

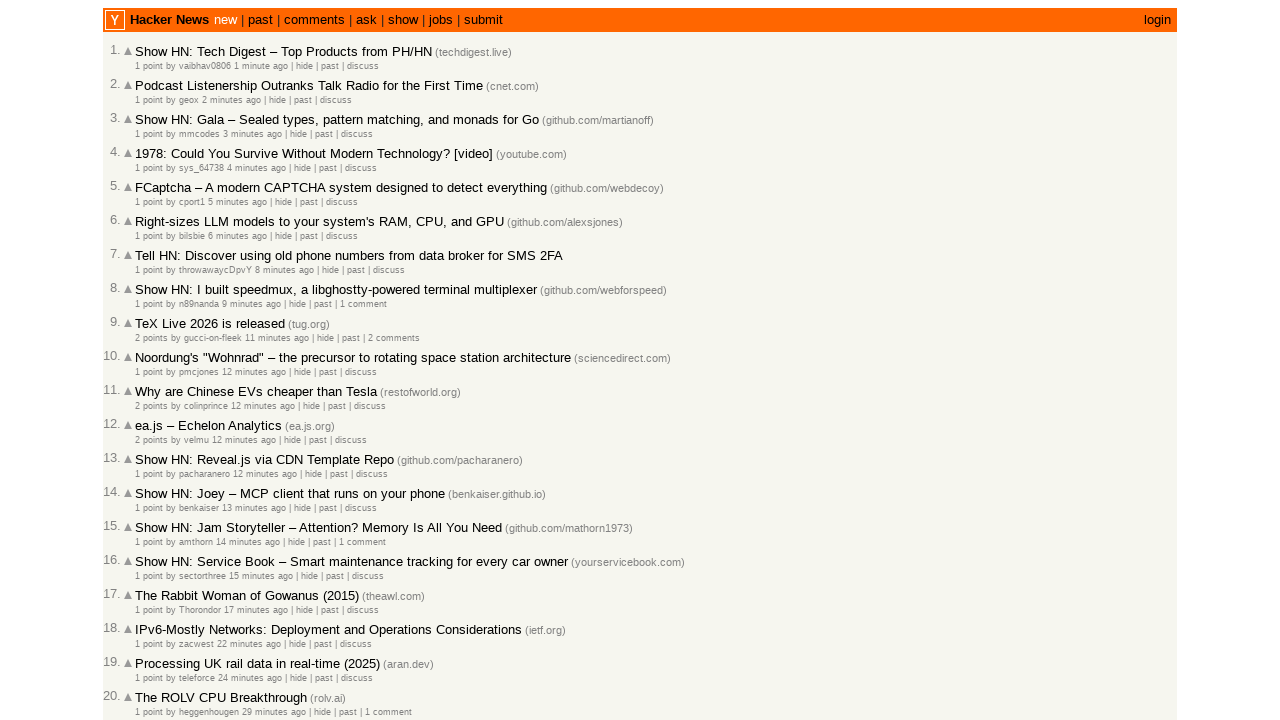

Clicked on link with '1 minute ago' timestamp on Hacker News newest page at (261, 66) on internal:role=link[name="1 minute ago"i]
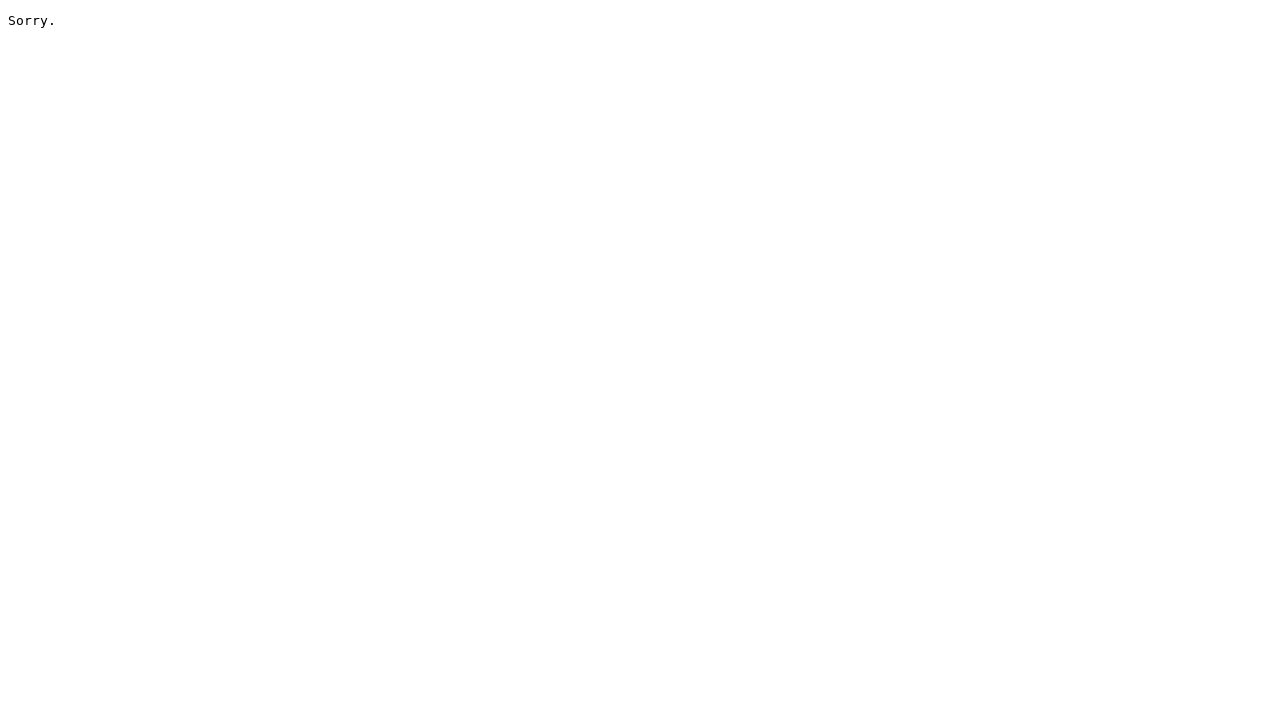

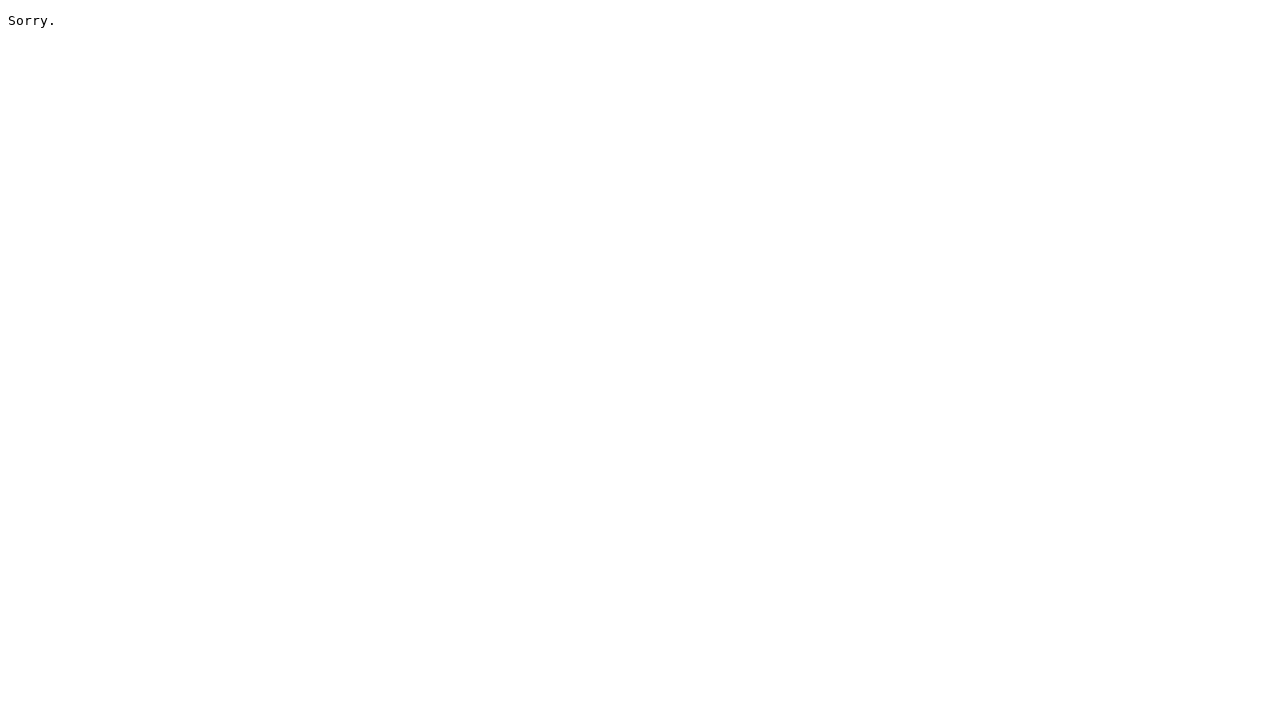